Tests various JavaScript alert types including simple alerts, prompt alerts with text input, confirm alerts, and delayed timer alerts on the DemoQA alerts page.

Starting URL: https://demoqa.com/alerts

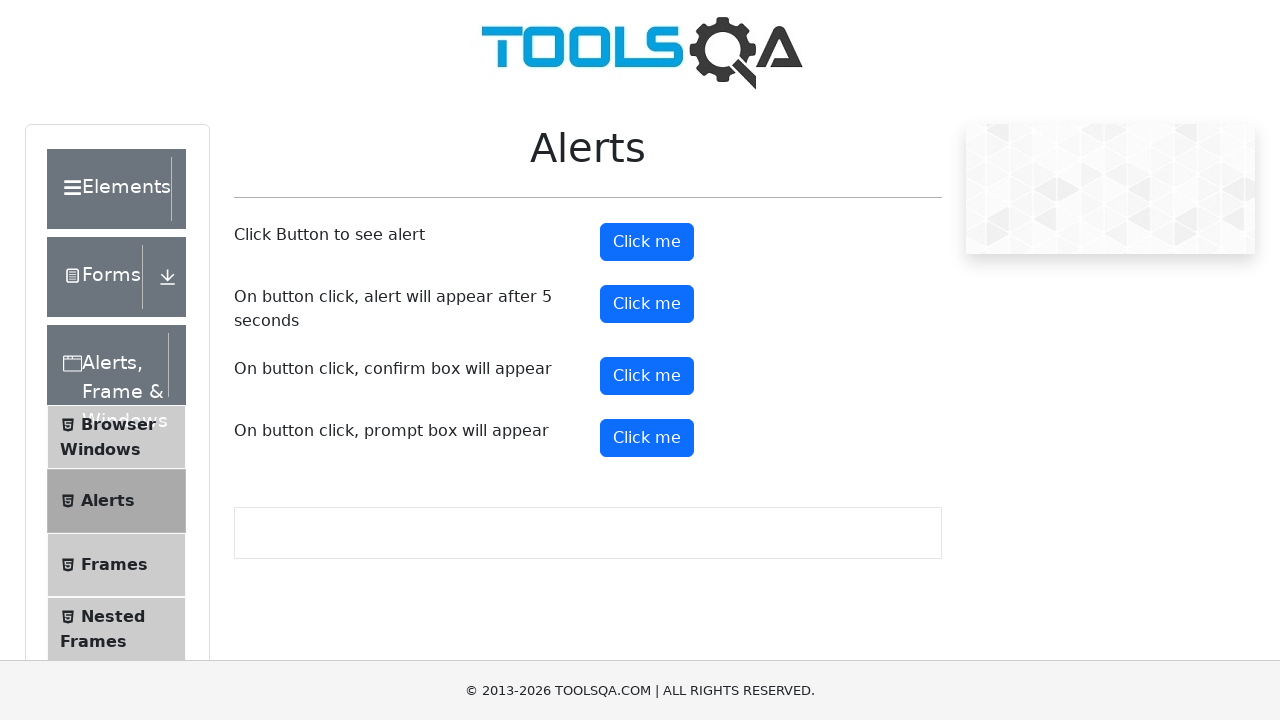

Set up dialog handler for simple alert
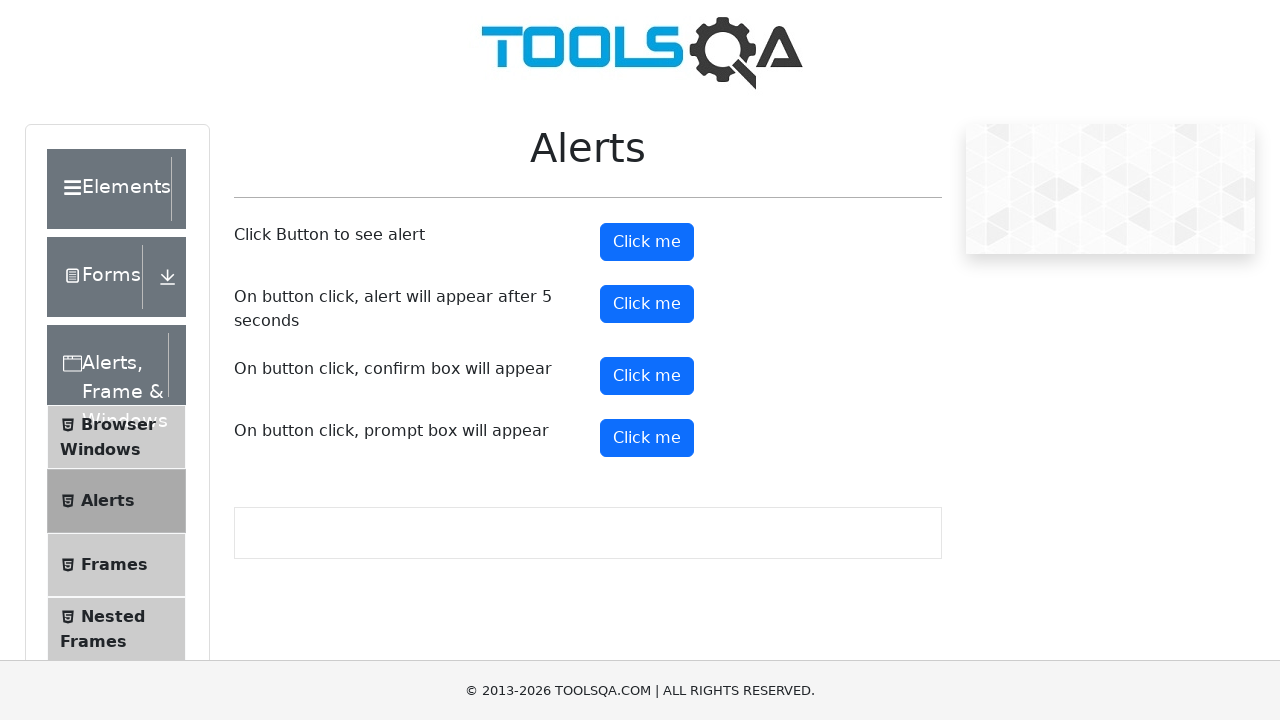

Clicked the alert button to trigger simple alert at (647, 242) on #alertButton
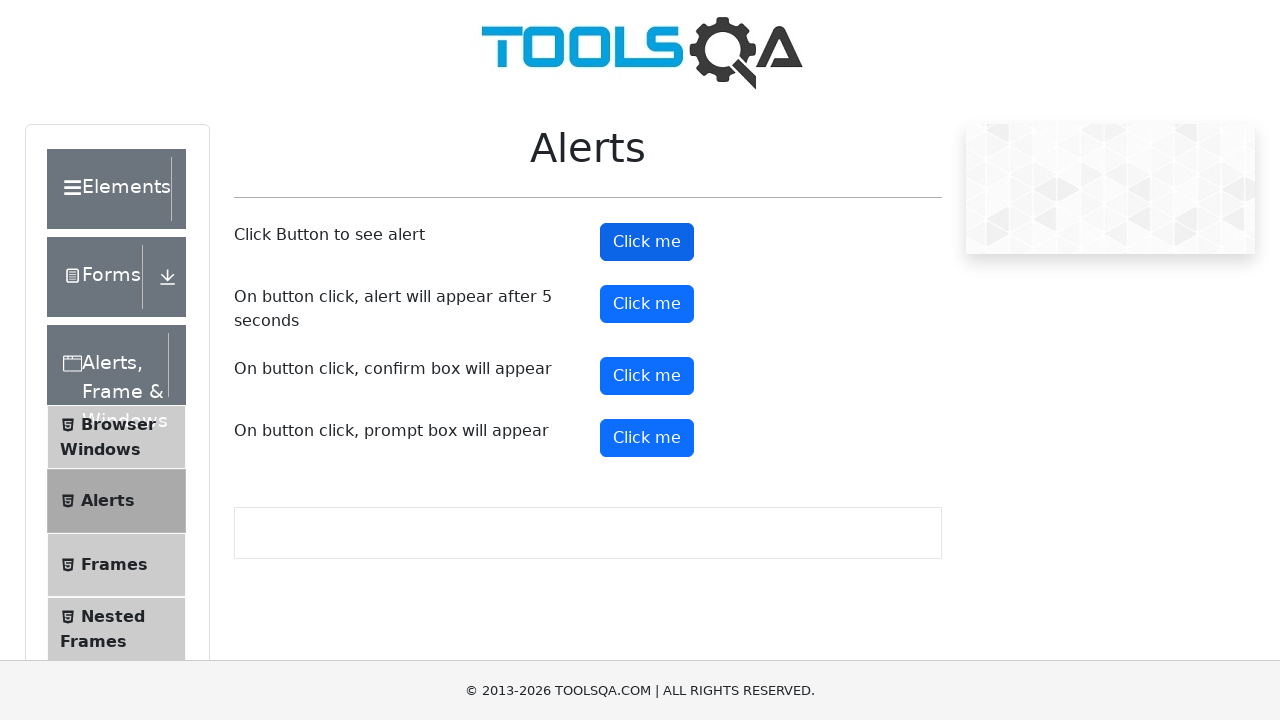

Waited for simple alert to be handled
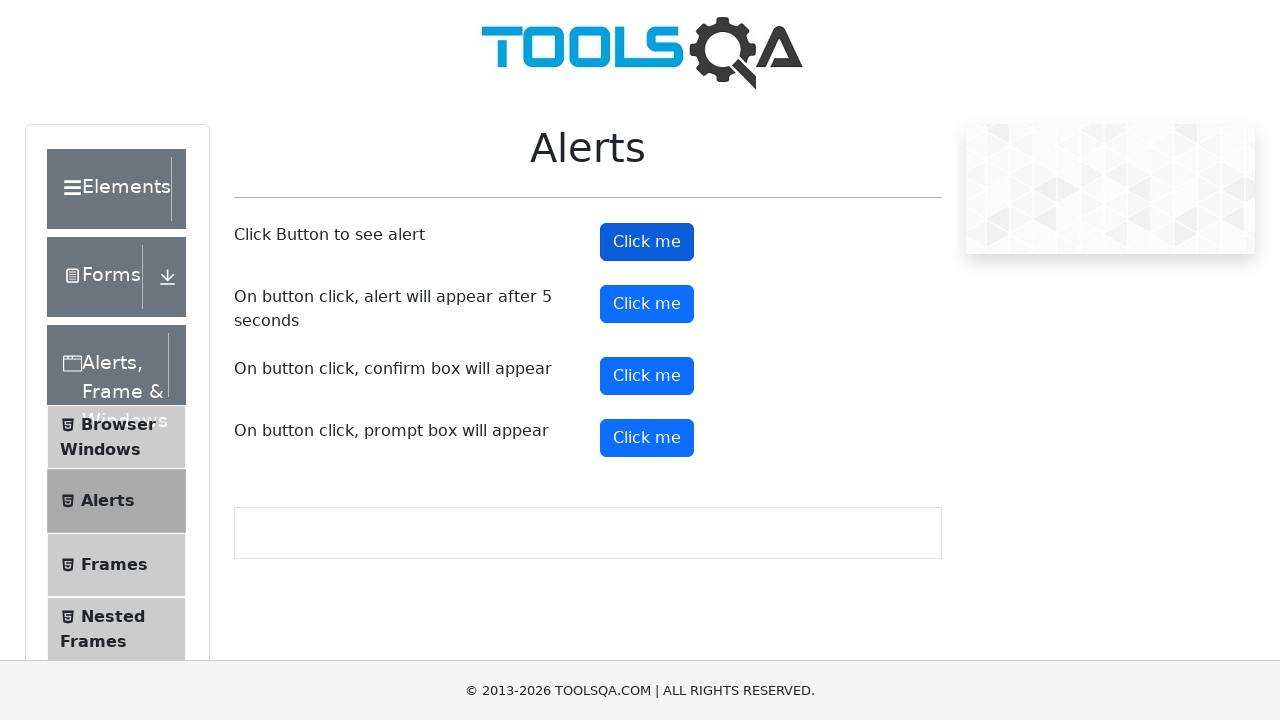

Scrolled down and removed overlay iframes (ads)
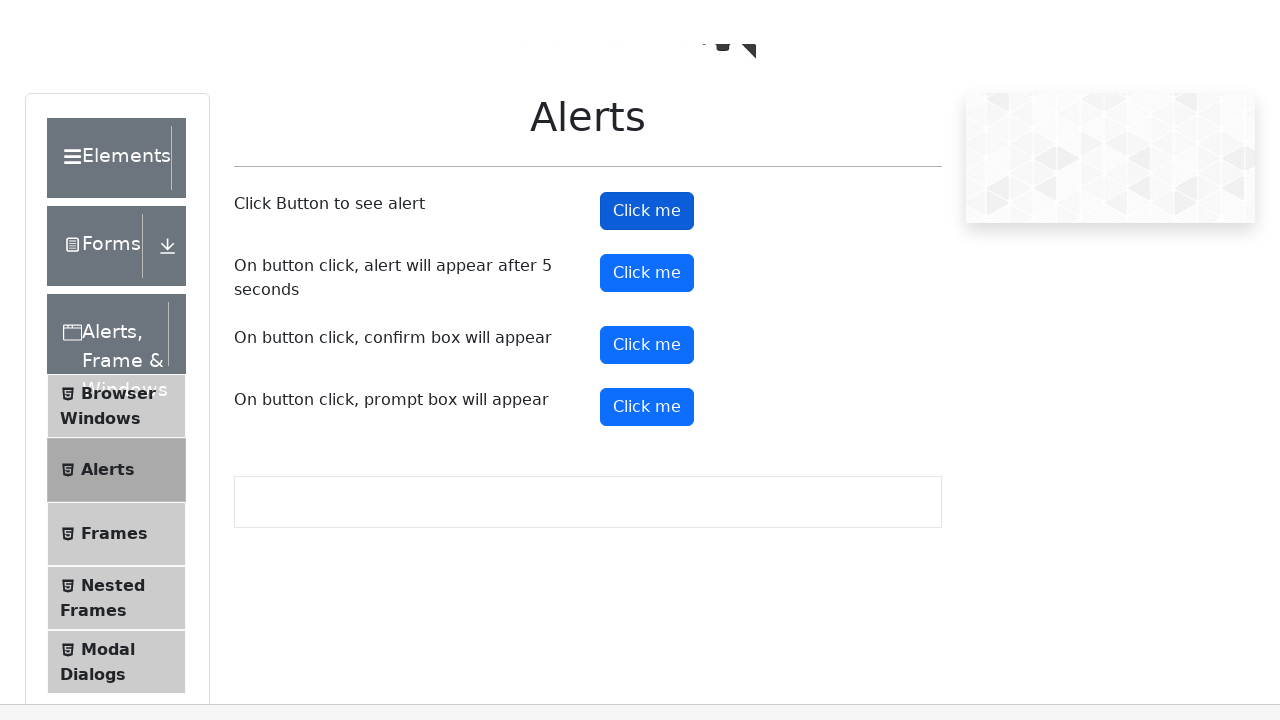

Set up dialog handler for prompt alert with text 'John Doe'
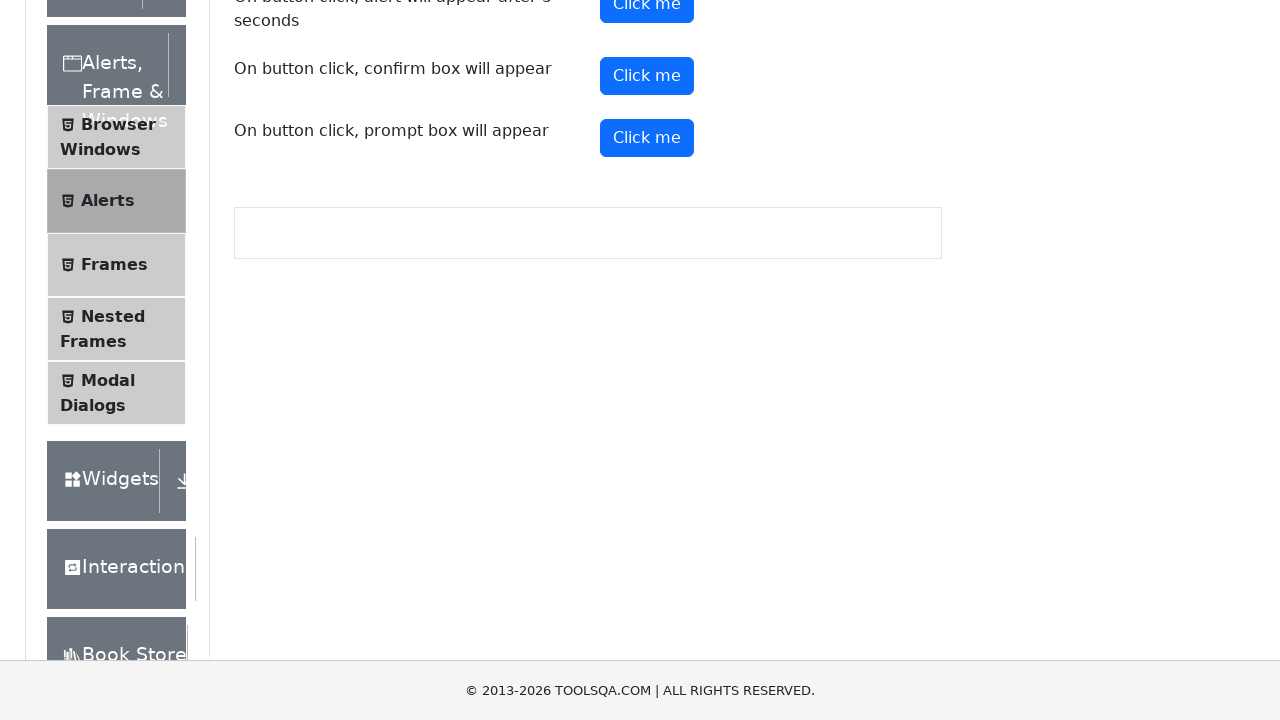

Prompt button became visible
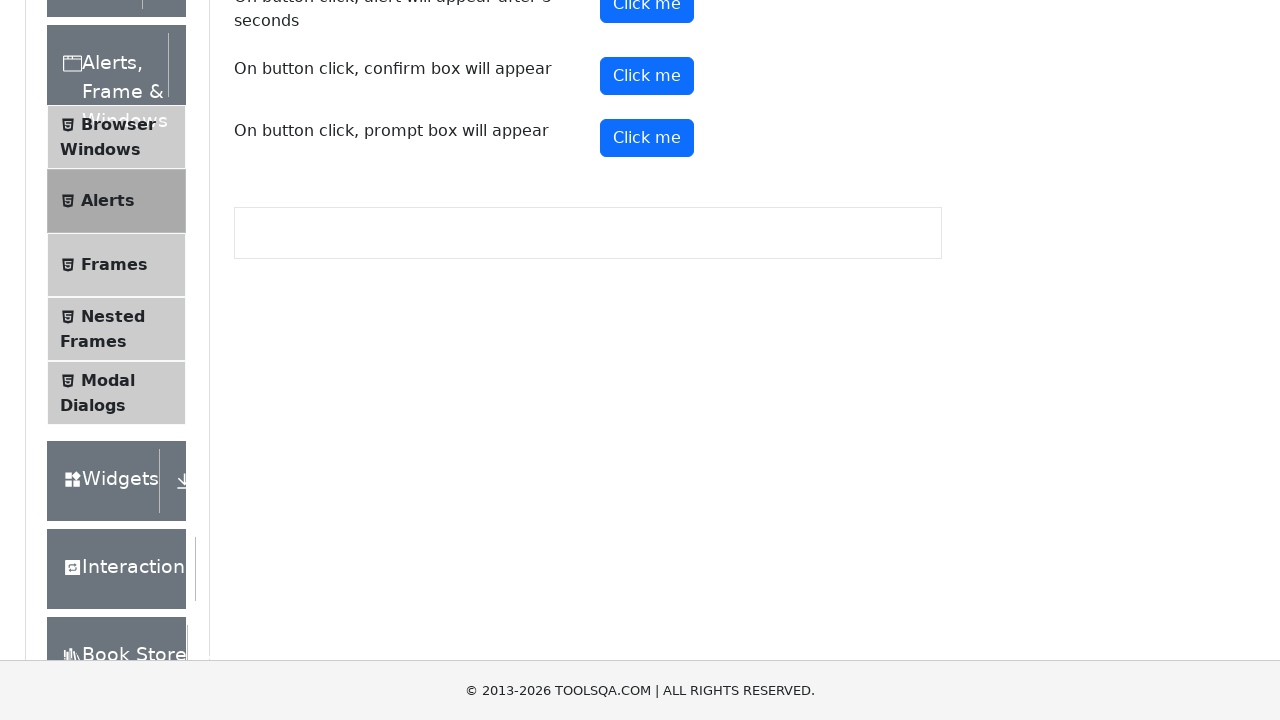

Clicked the prompt button to trigger prompt alert at (647, 138) on #promtButton
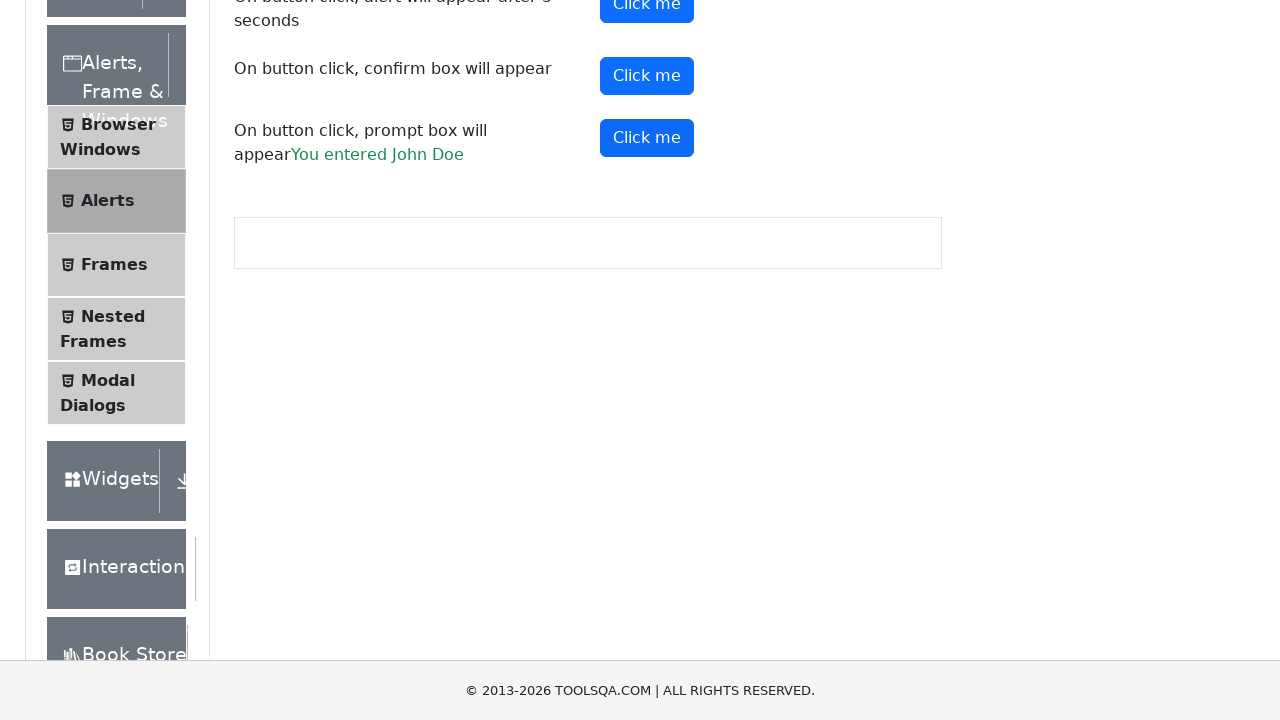

Waited for prompt alert to be handled
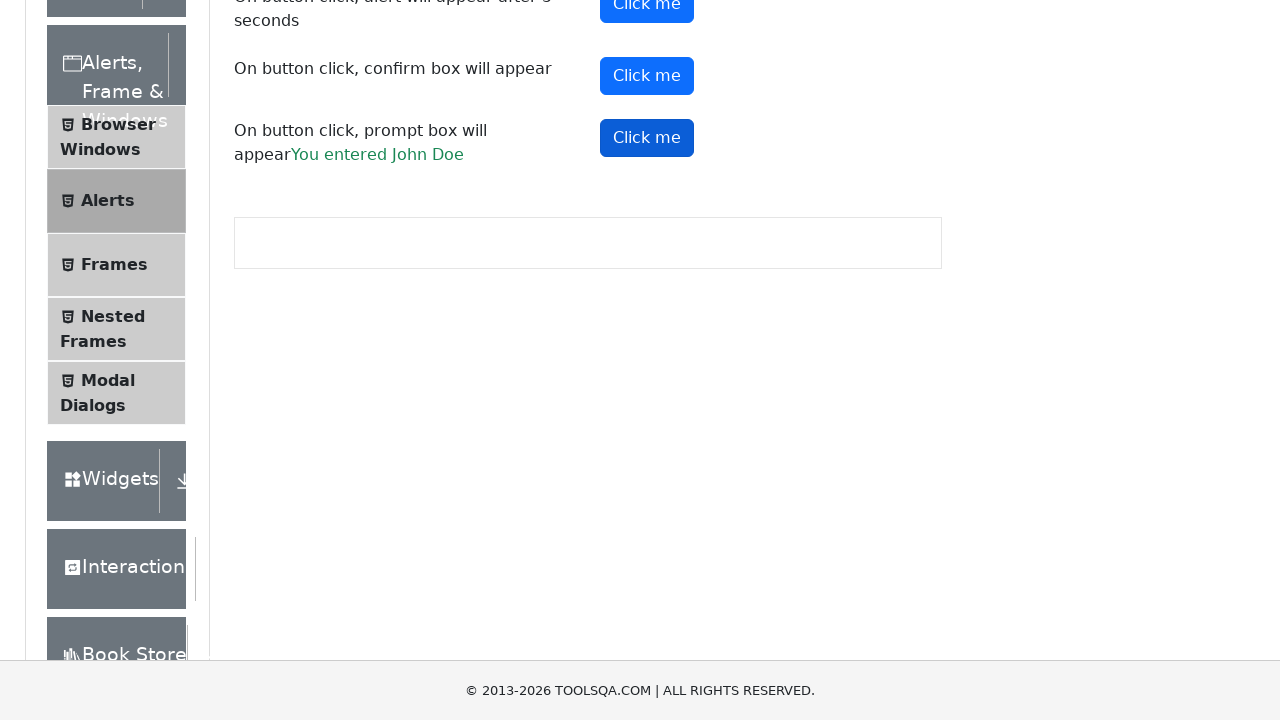

Set up dialog handler for confirm alert
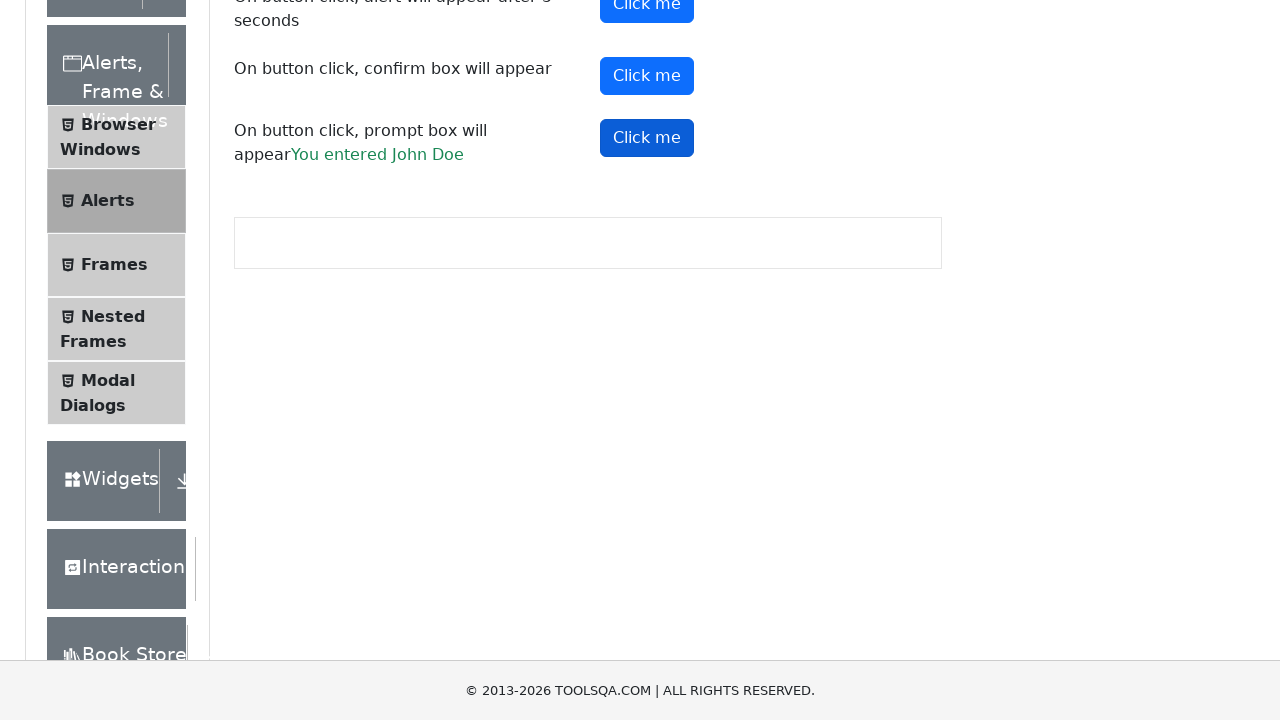

Clicked the confirm button to trigger confirm alert at (647, 76) on #confirmButton
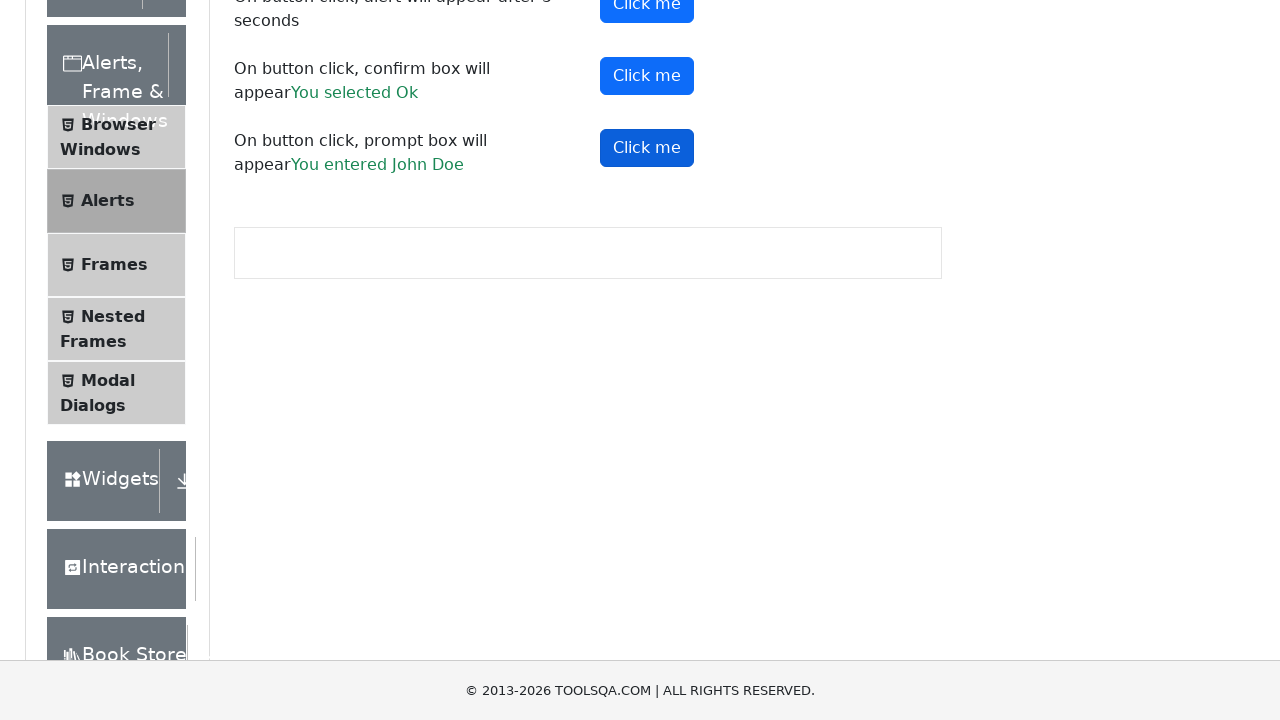

Confirm result element became visible
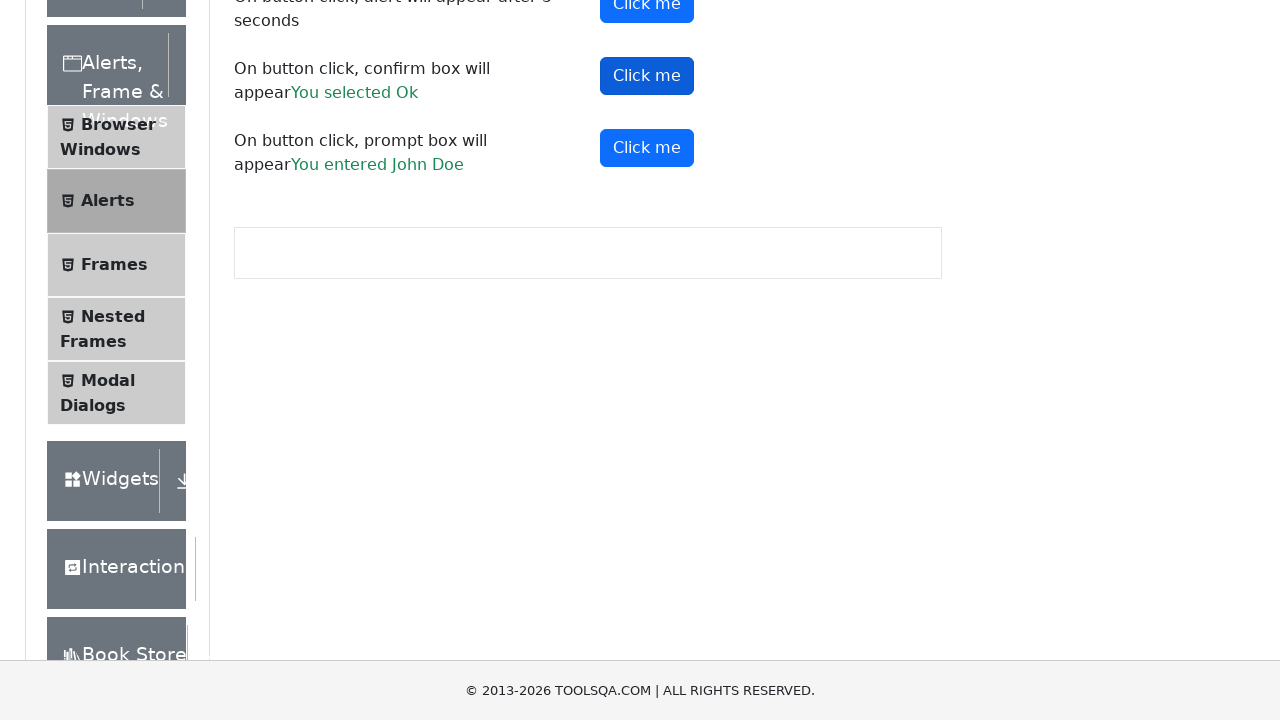

Set up dialog handler for delayed timer alert
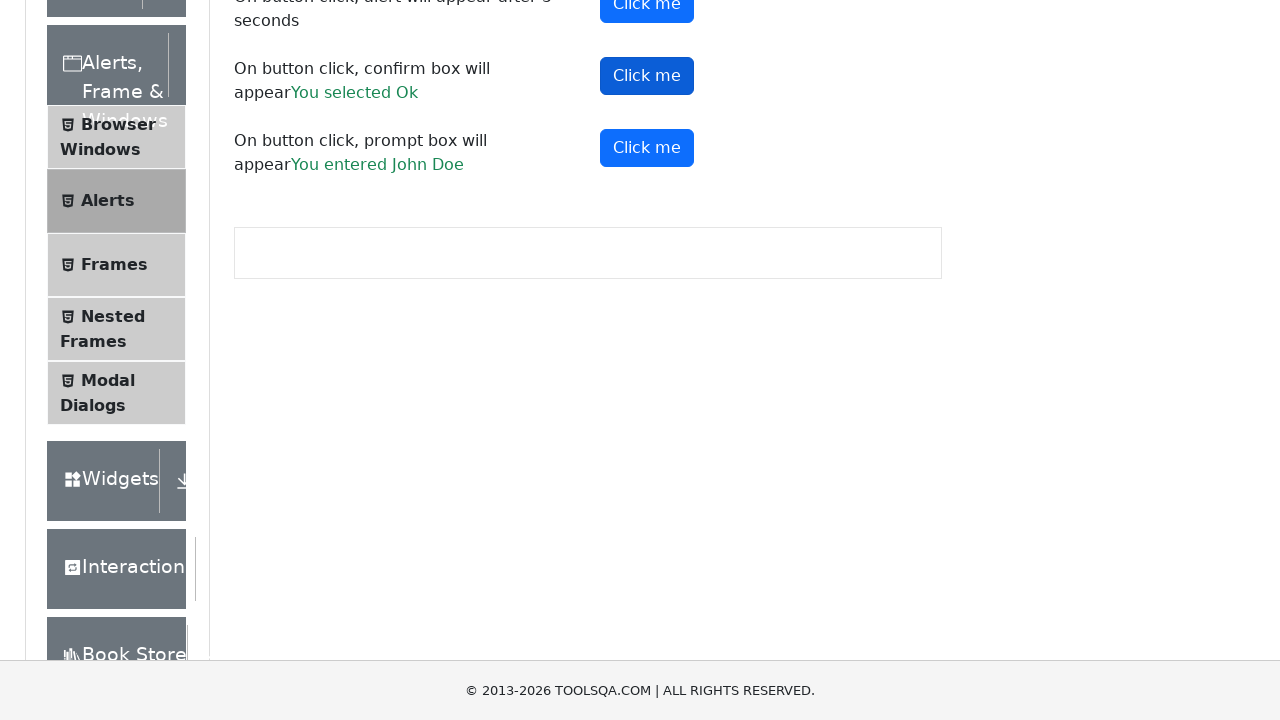

Clicked the timer alert button to trigger delayed alert at (647, 19) on #timerAlertButton
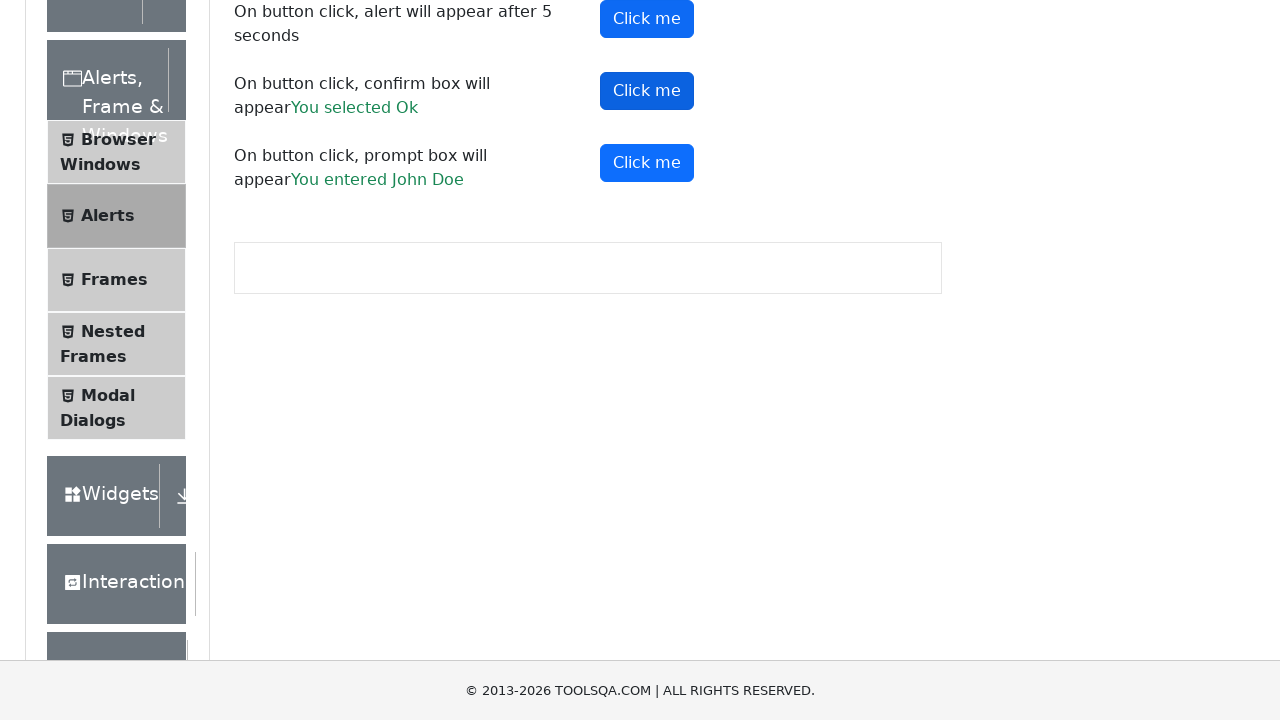

Waited for delayed alert to appear and be handled (6 seconds)
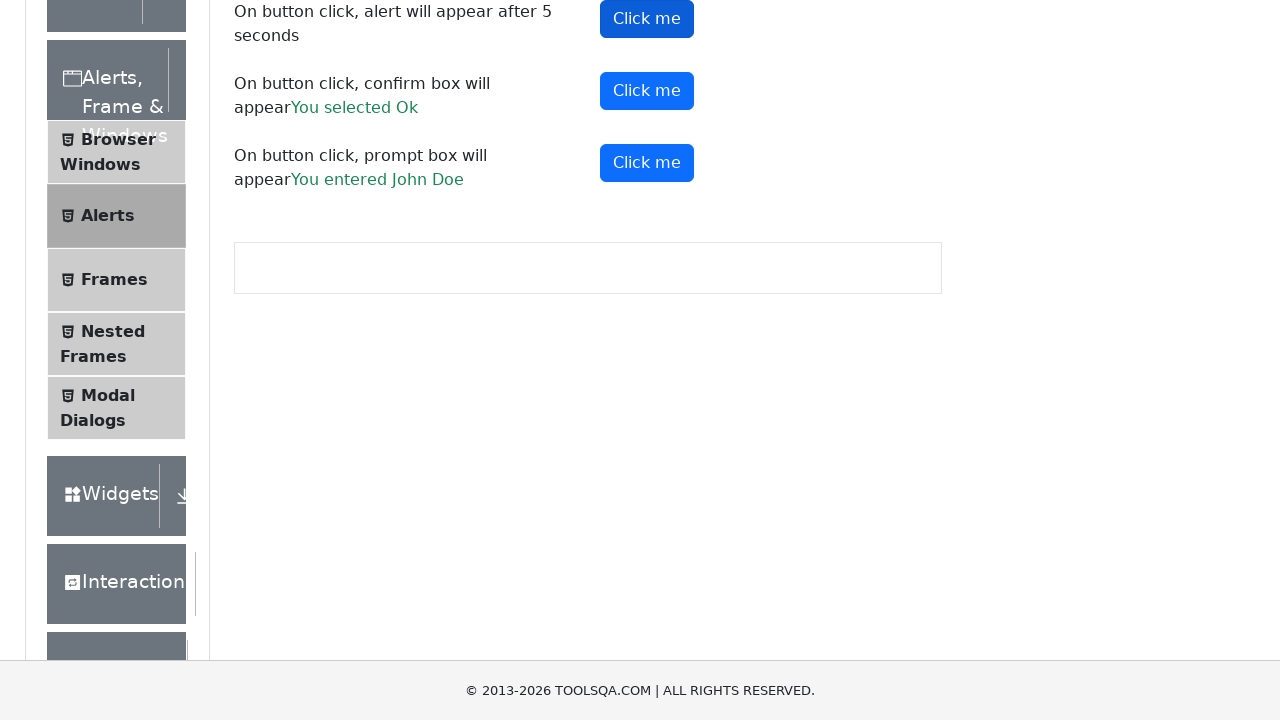

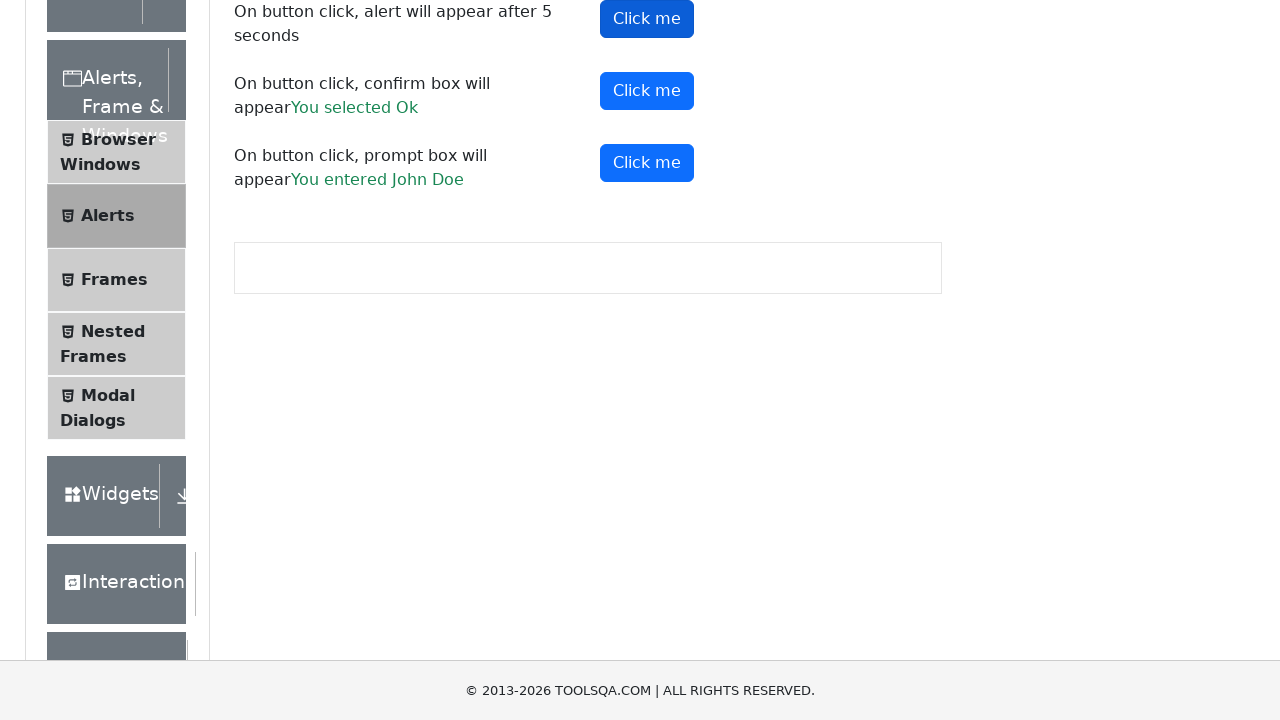